Tests dynamic loading behavior by clicking a button to start loading, verifying the loading indicator appears, waiting for it to disappear, and confirming the final content is displayed.

Starting URL: http://the-internet.herokuapp.com/dynamic_loading/1

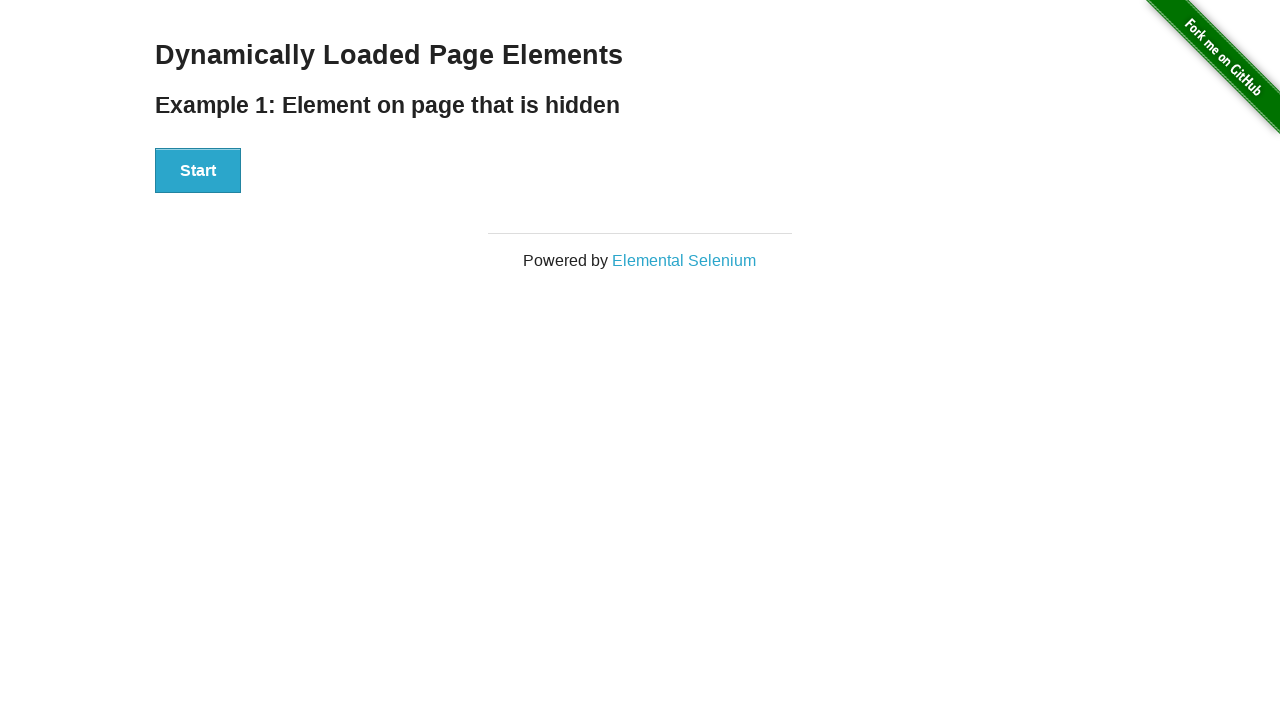

Clicked the start button to initiate dynamic loading at (198, 171) on button
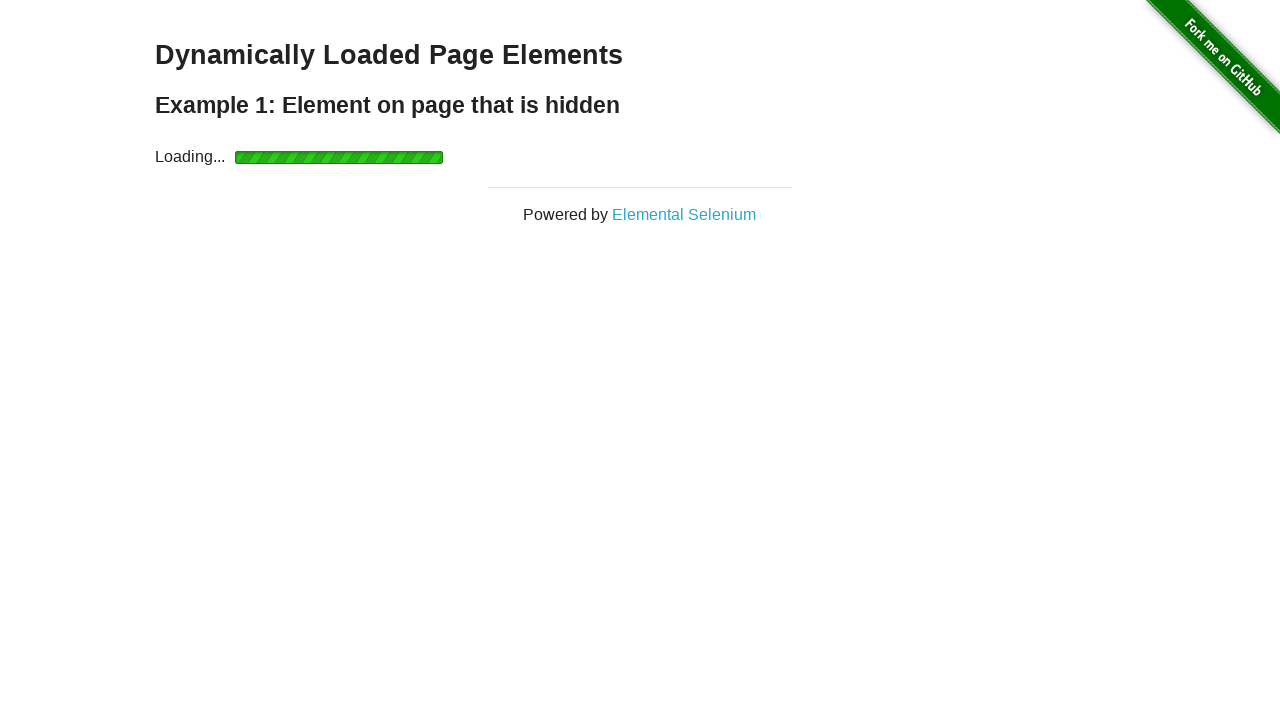

Verified that the start button is no longer visible
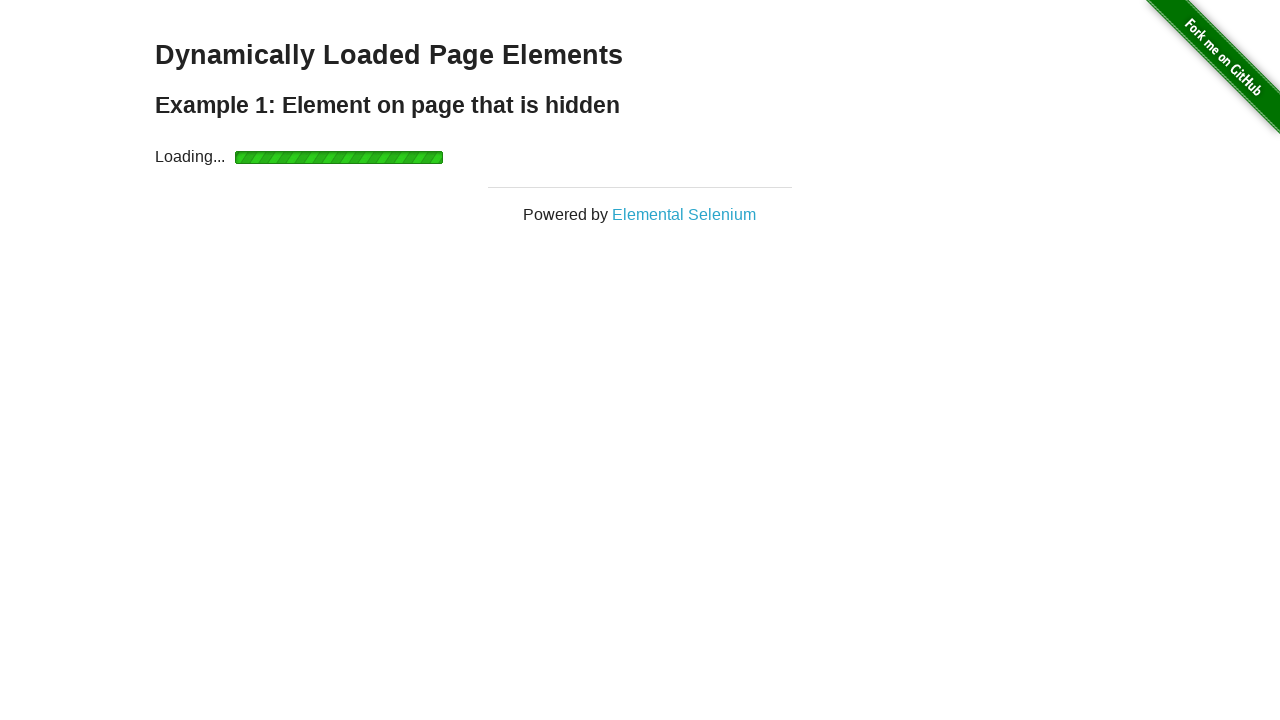

Loading indicator appeared on the page
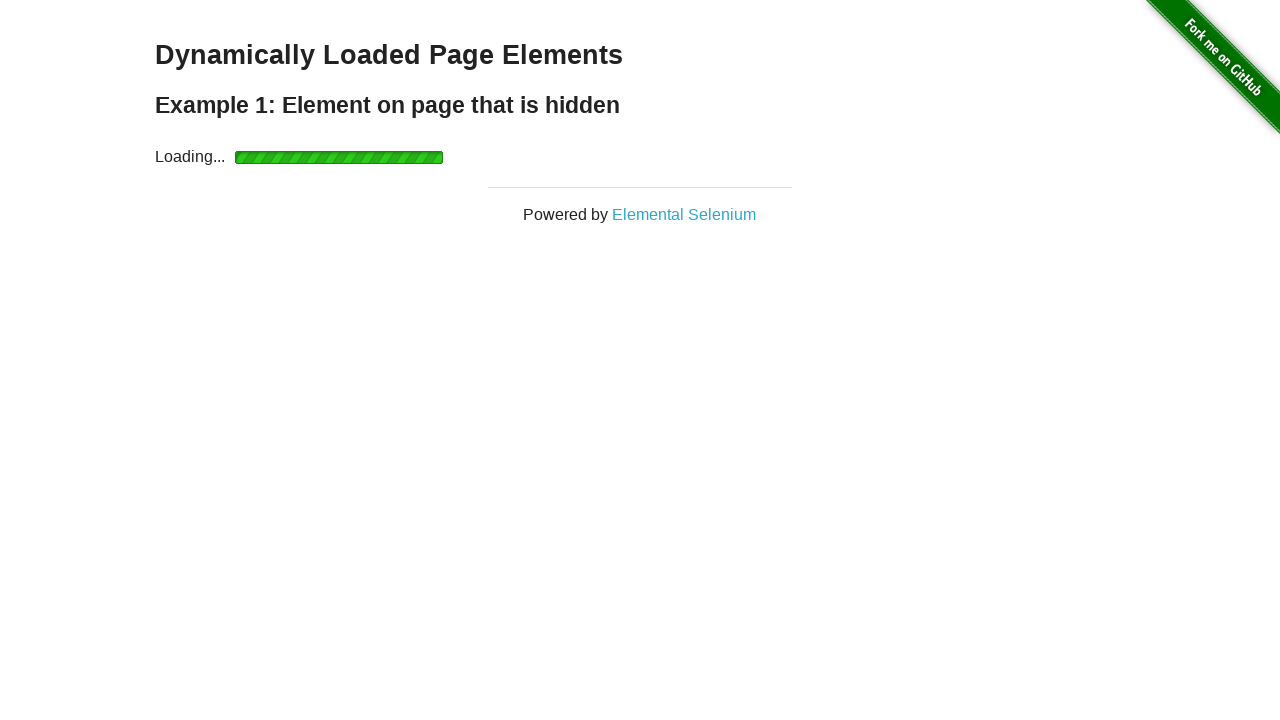

Loading indicator disappeared, indicating loading completed
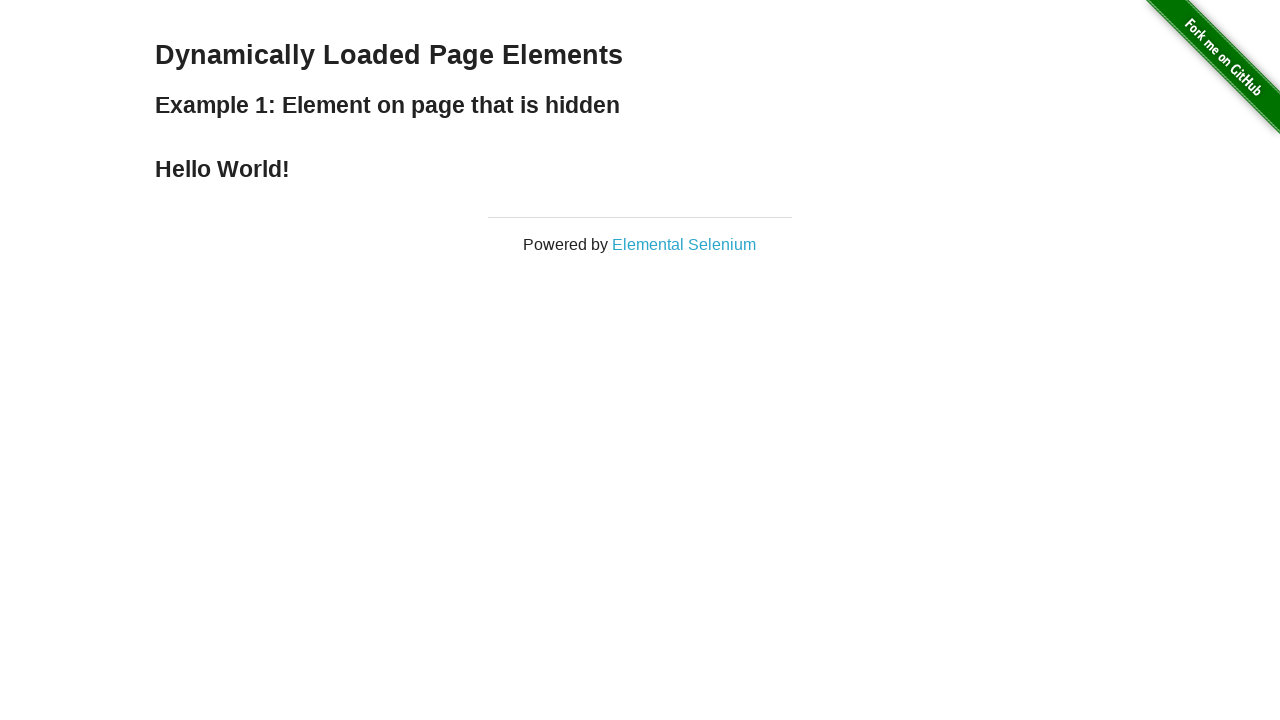

Final content with finish message is now displayed
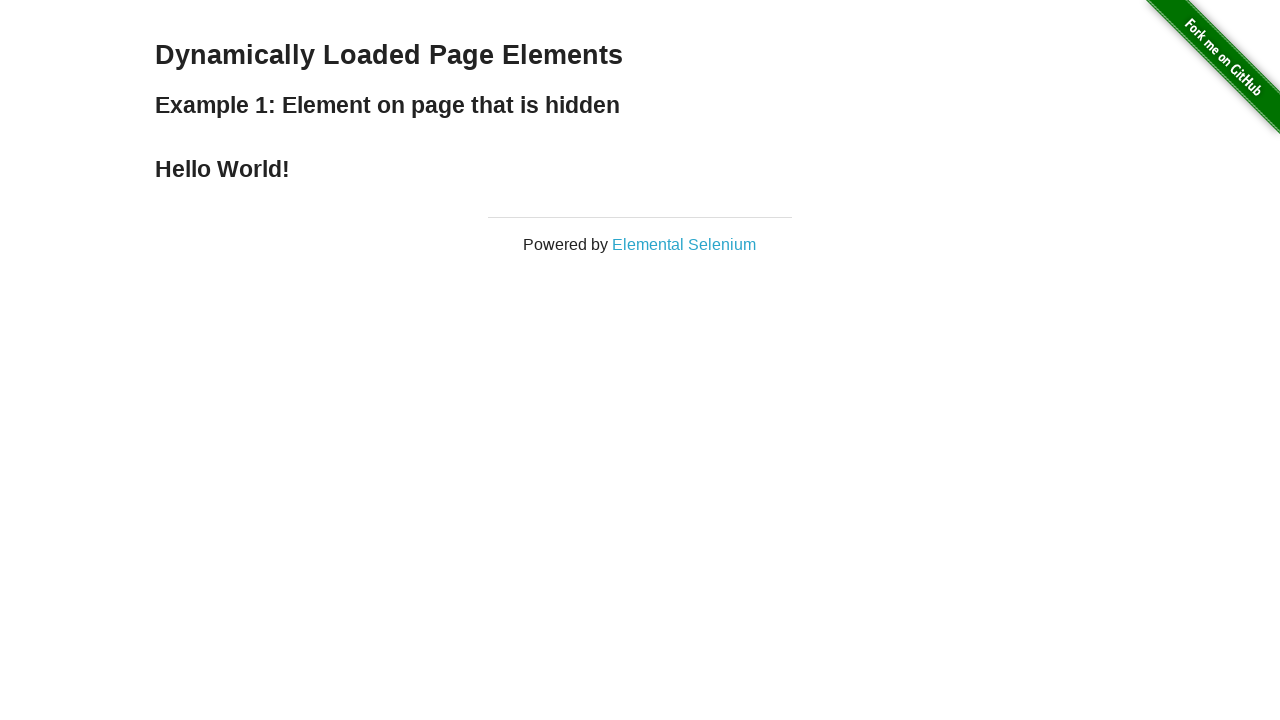

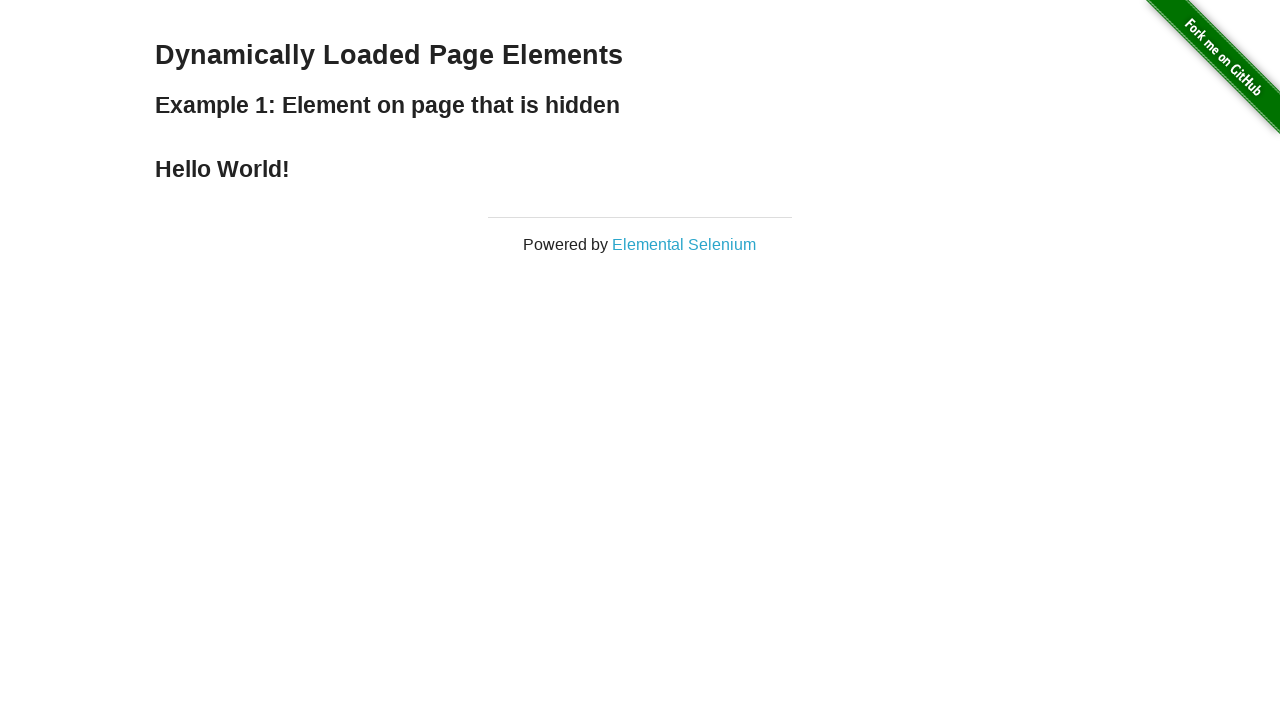